Tests form element accessibility on mobile by filling the name field and selecting a service from the dropdown

Starting URL: https://jesseheidner.com

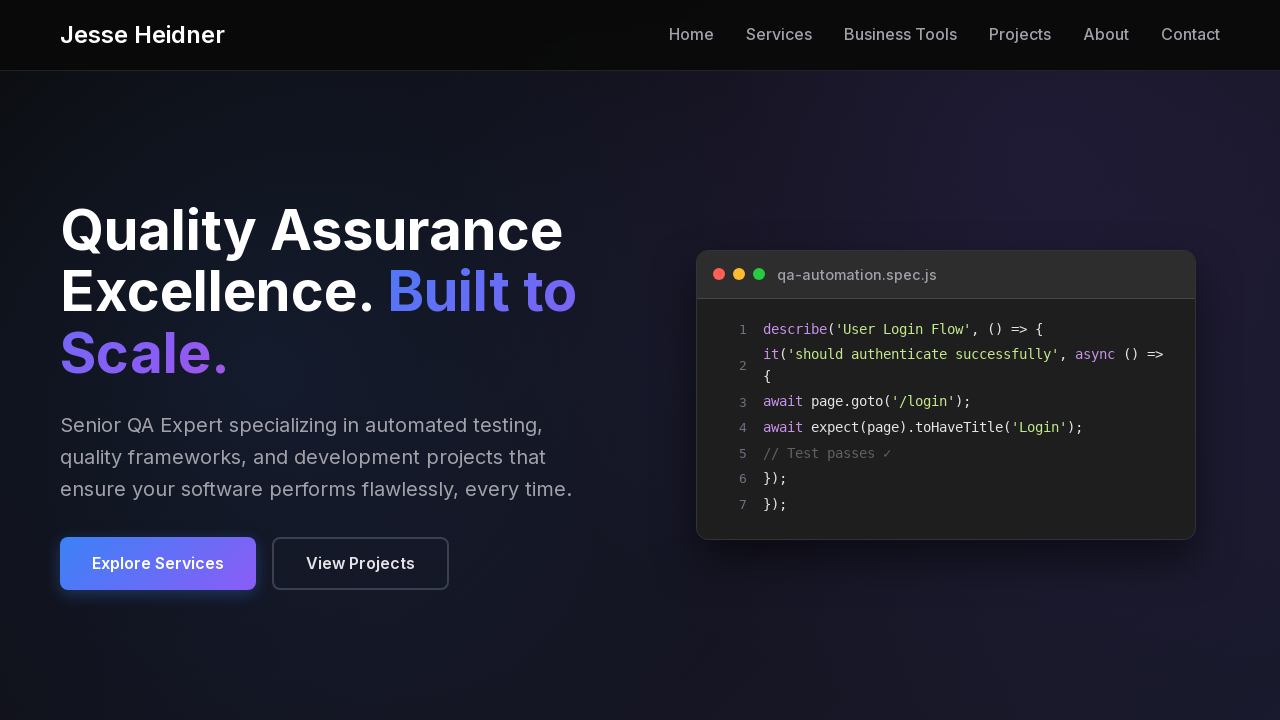

Set mobile viewport to 375x667 pixels
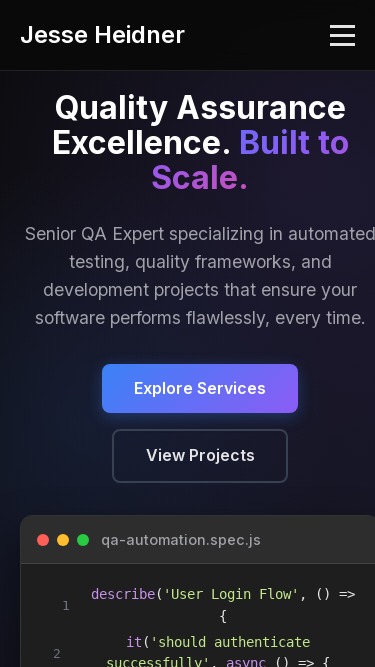

Navigated to contact section on jesseheidner.com
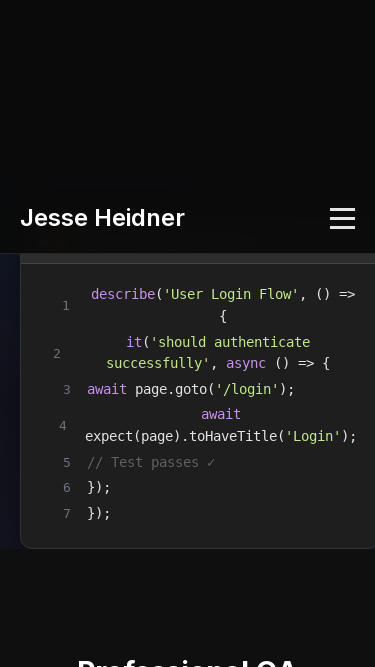

Located name field with accessible role and label
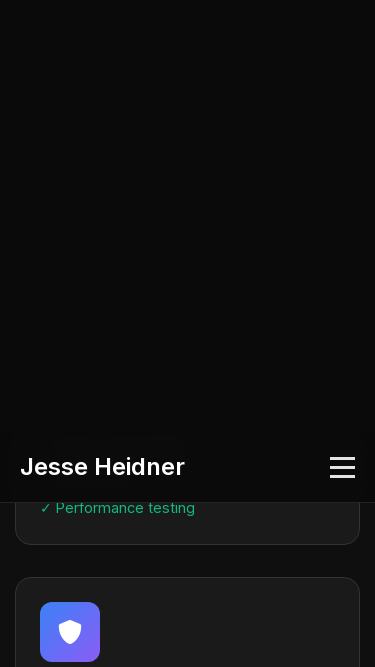

Filled name field with 'Mobile Test User' on internal:role=textbox[name="Your Name"i]
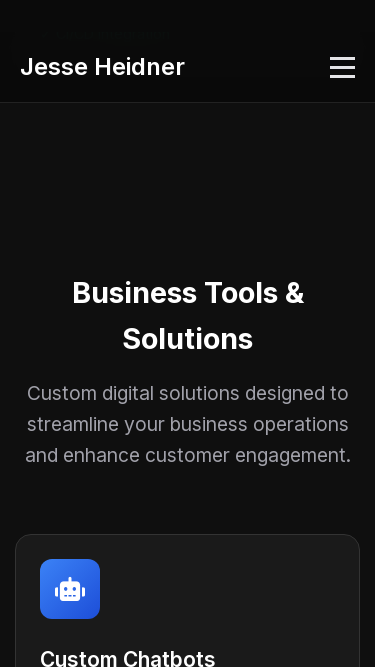

Located service dropdown with accessible combobox role
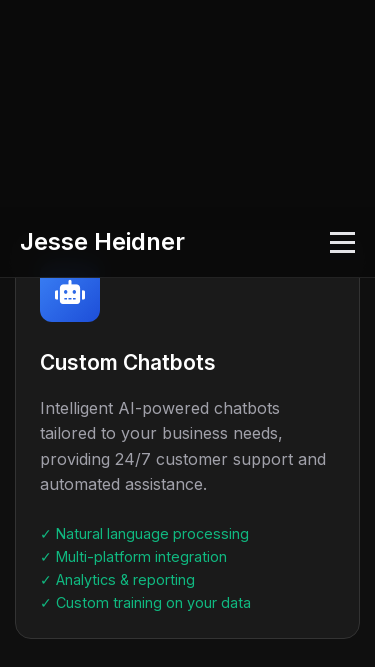

Selected 'Test Automation' from service dropdown on internal:role=combobox
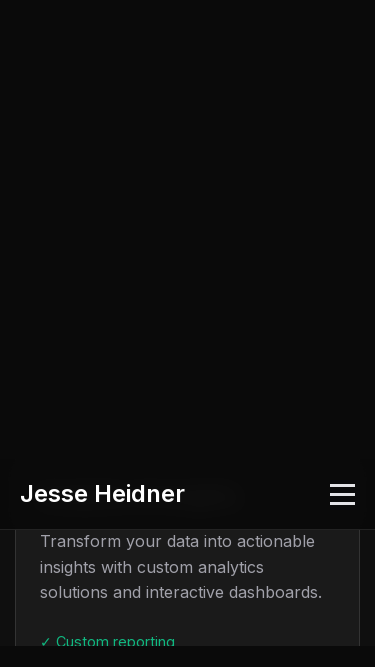

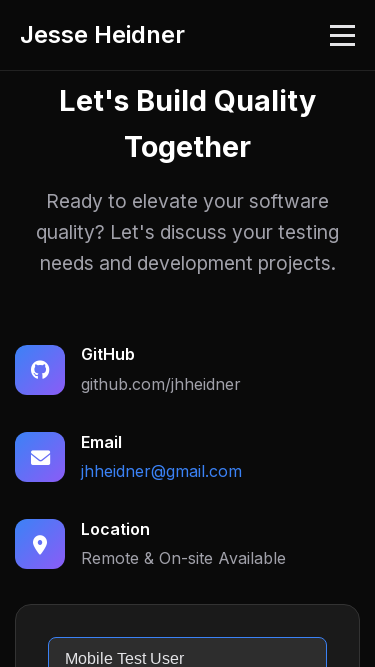